Tests file download functionality with browser configured for specific download directory, clicking the download button on a grid page

Starting URL: https://leafground.com/grid.xhtml

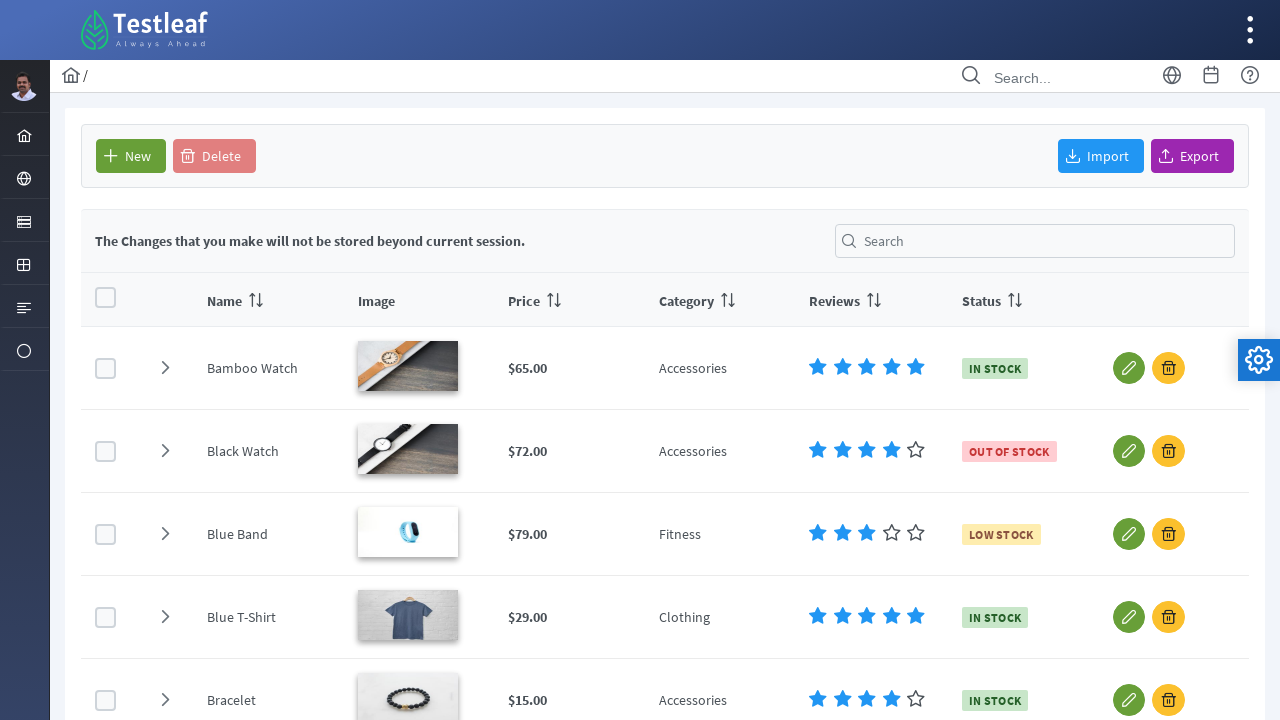

Clicked download button on grid page at (1192, 156) on #form\:j_idt93
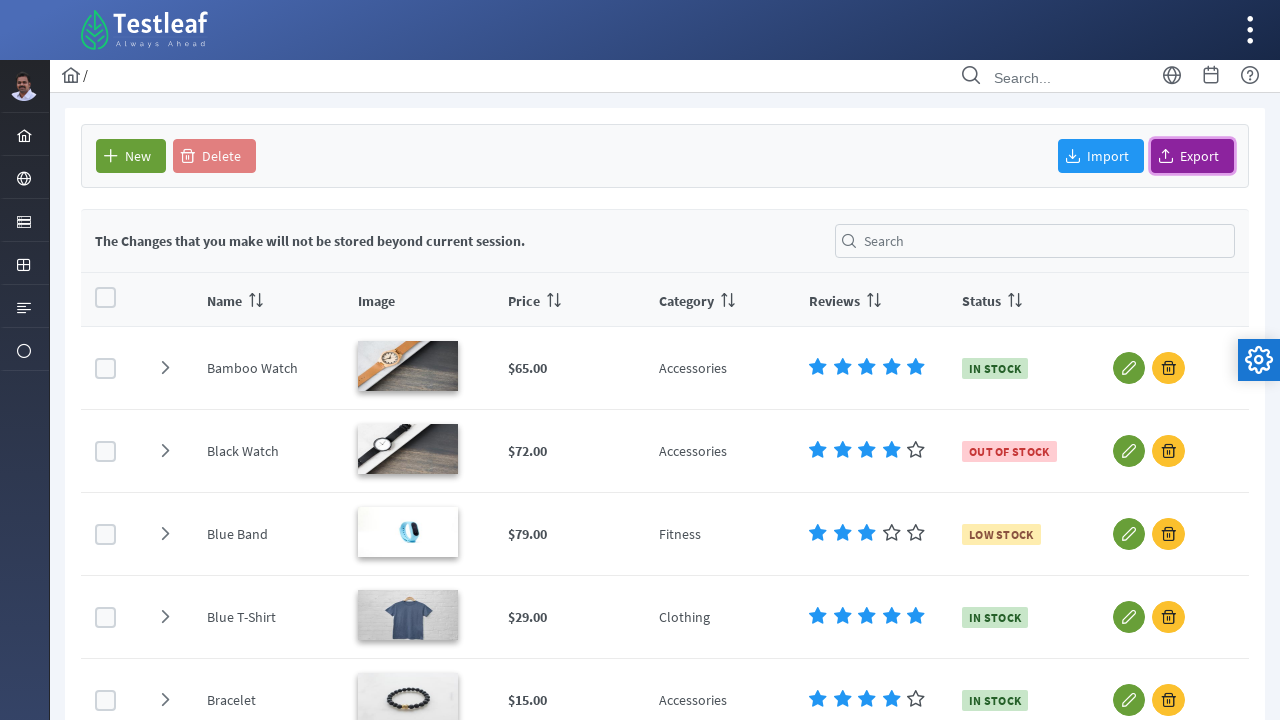

Waited for download to complete
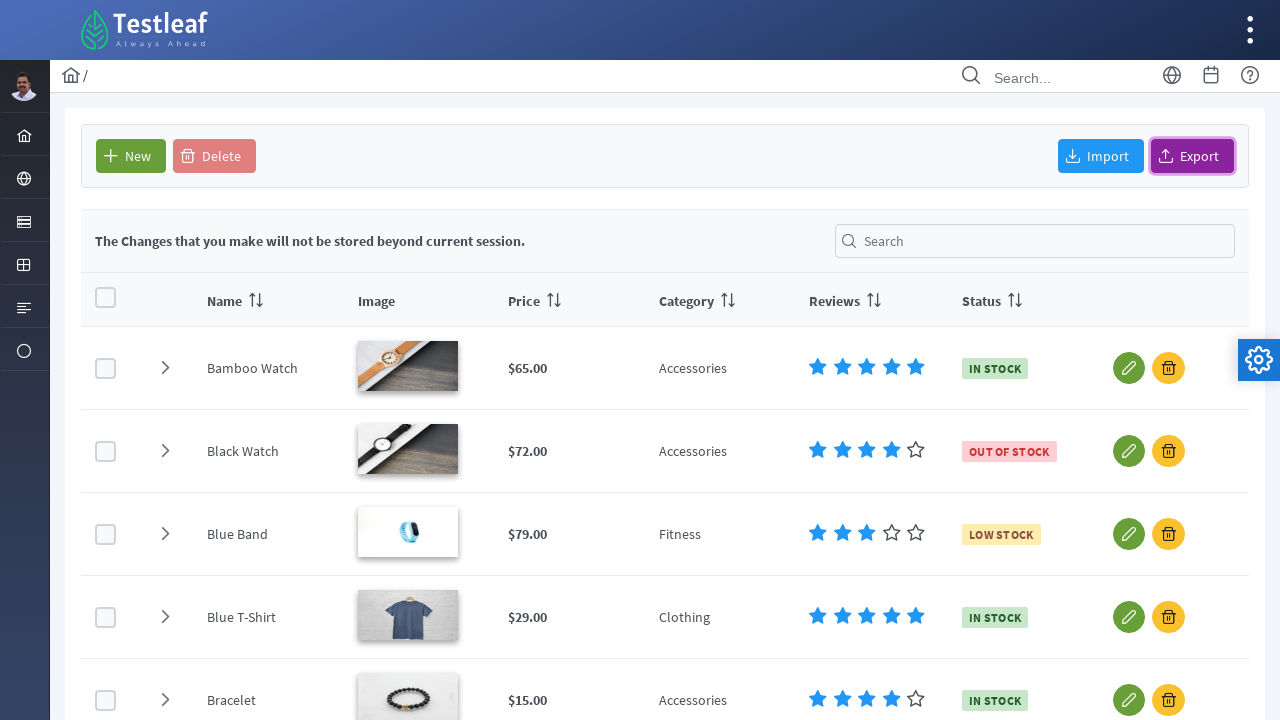

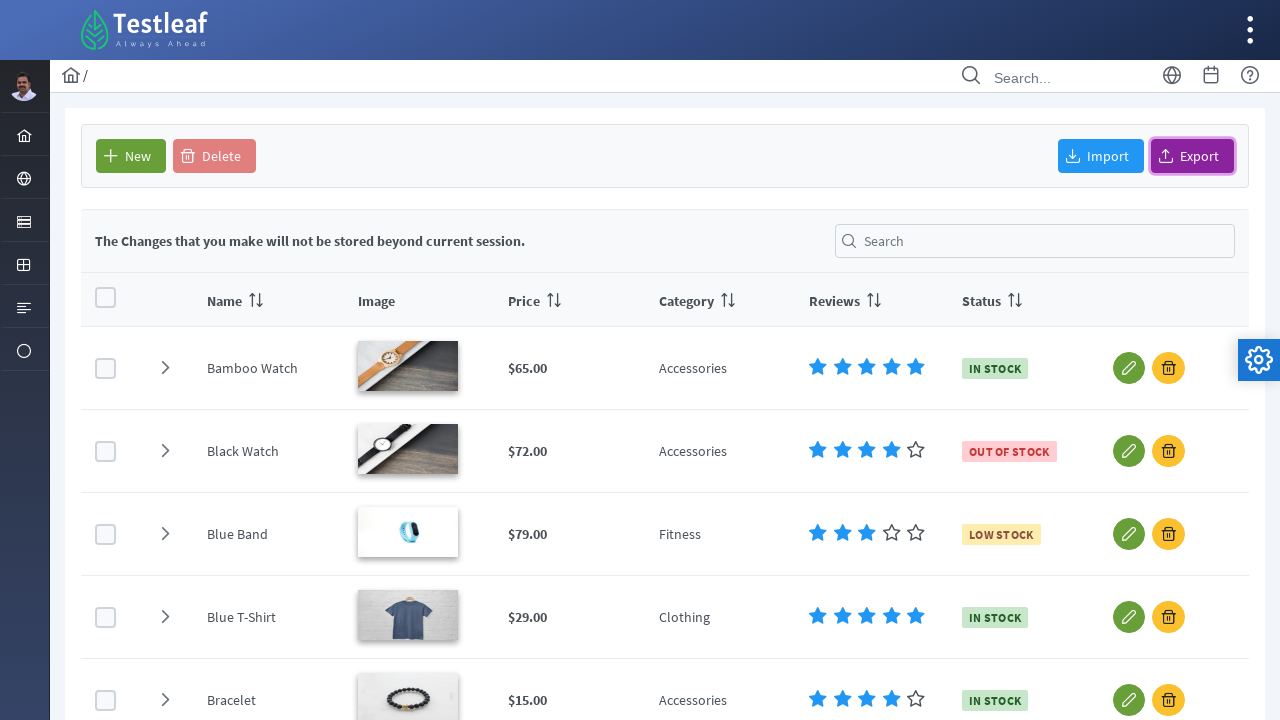